Clicks a button using CSS selector and verifies the alert message

Starting URL: https://igorsmasc.github.io/botoes_atividade_selenium/

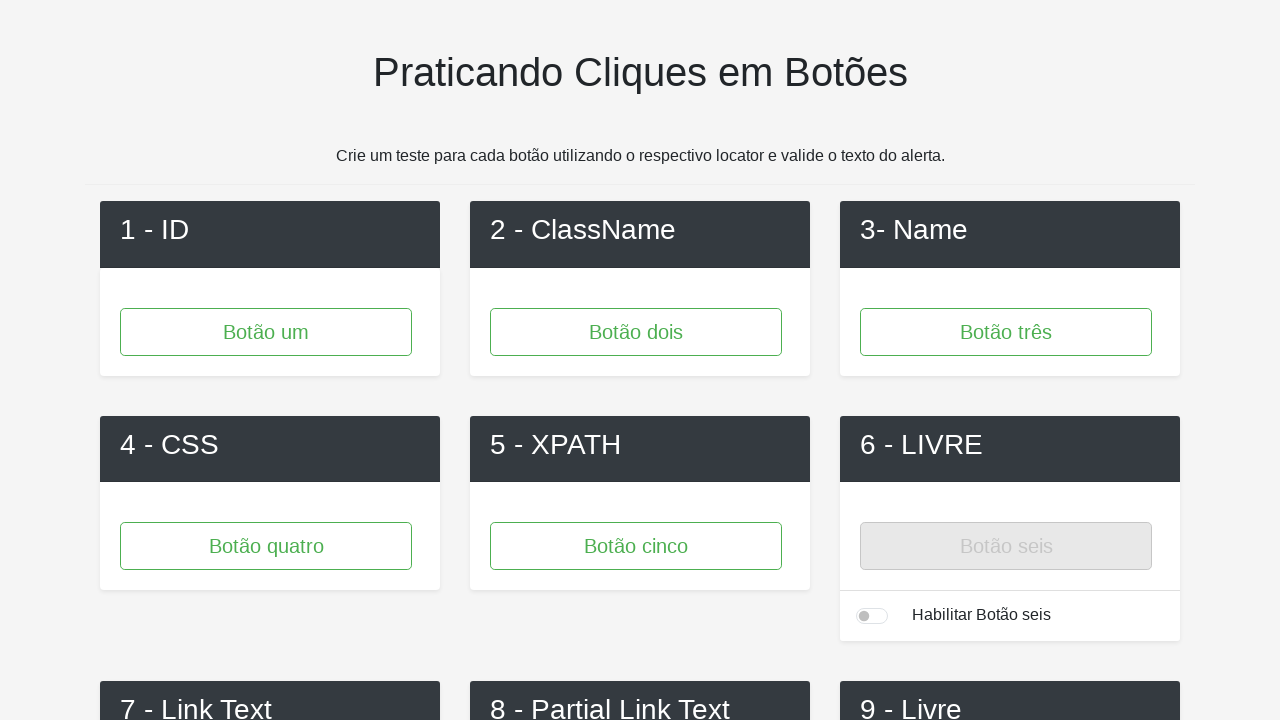

Set up dialog handler to accept alerts
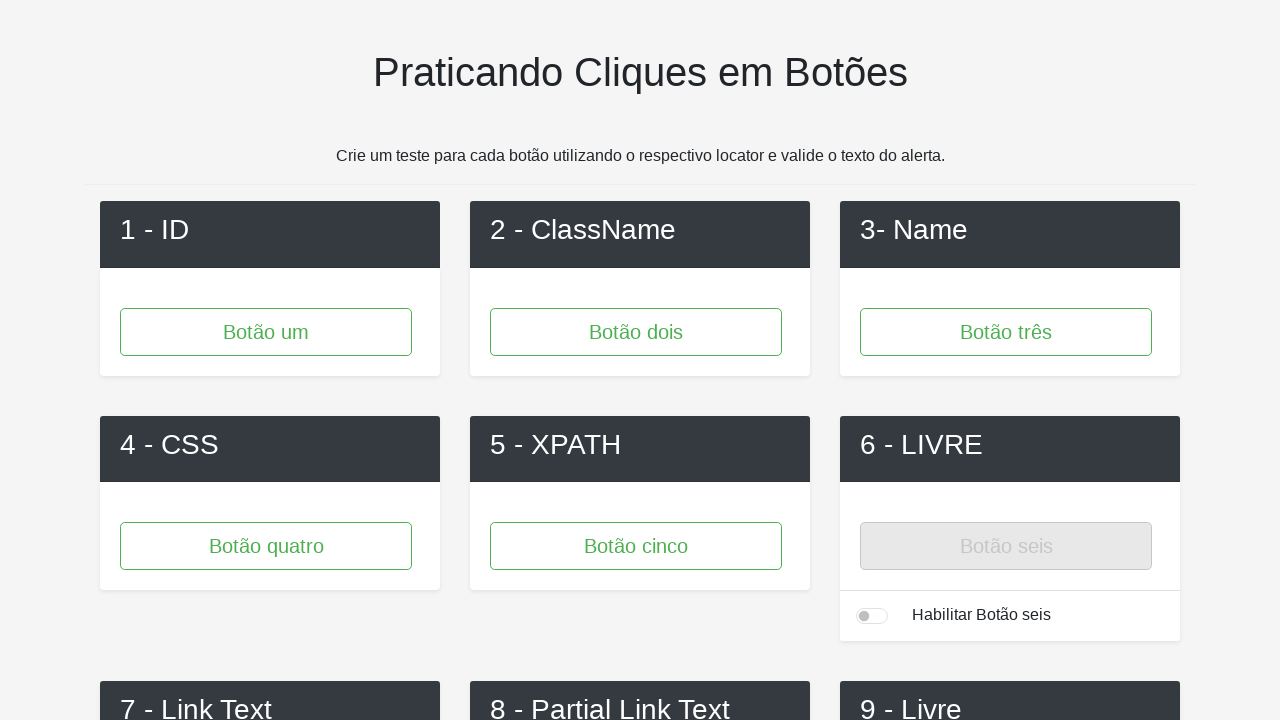

Clicked button 4 using CSS selector and verified alert message at (266, 546) on div .btn.btn-primary.btn-lg.btn-block.button-4
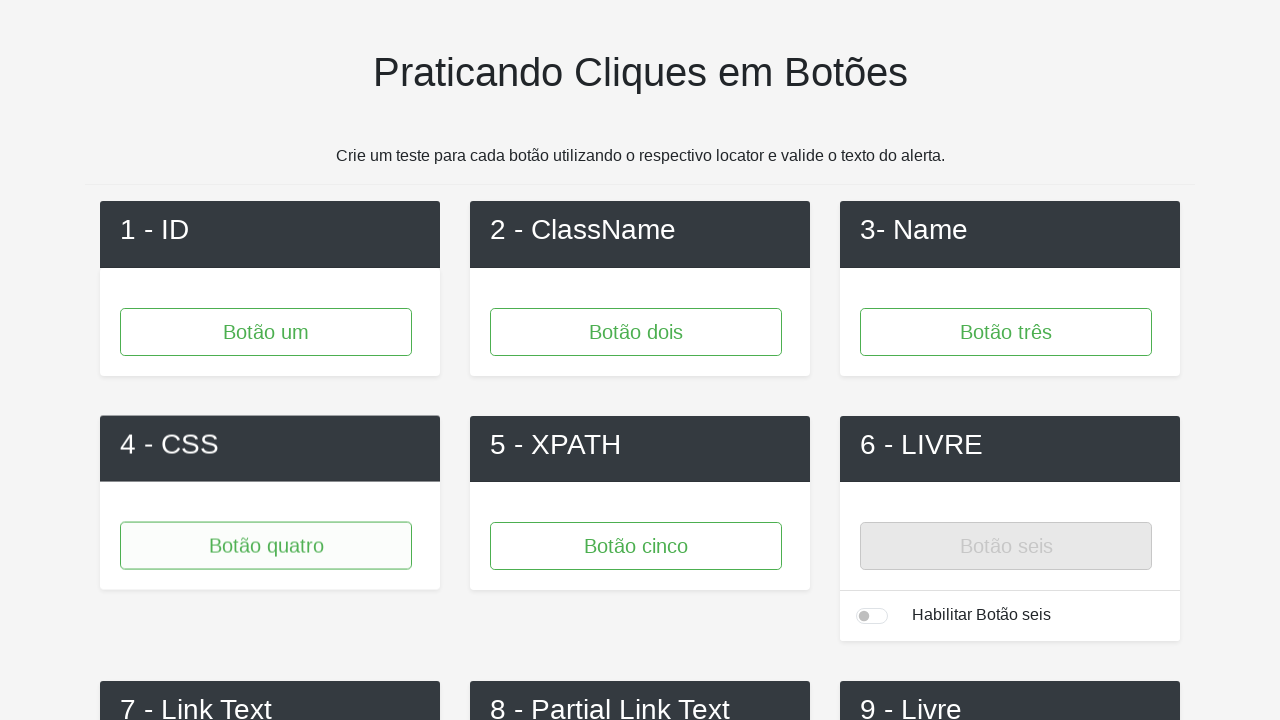

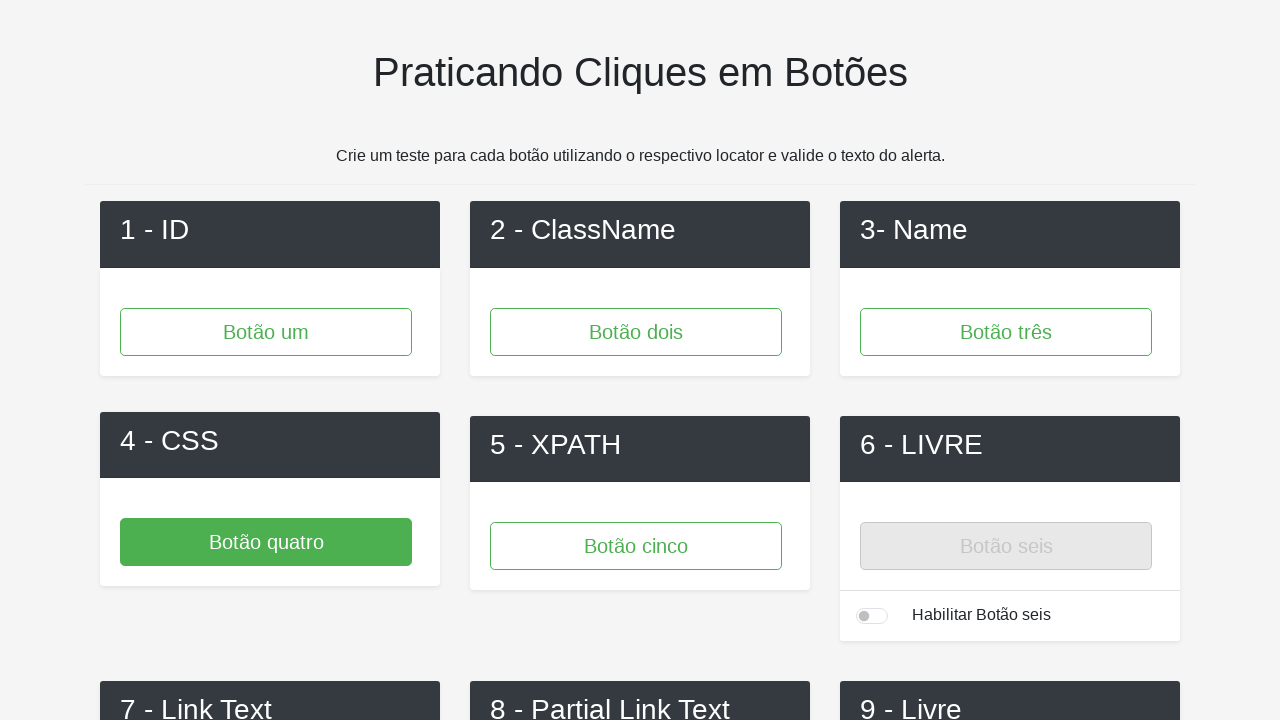